Tests adding specific grocery items (Cucumber, Broccoli, Beetroot) to the shopping cart on a practice e-commerce site by iterating through products and clicking add buttons for matching items.

Starting URL: https://rahulshettyacademy.com/seleniumPractise/

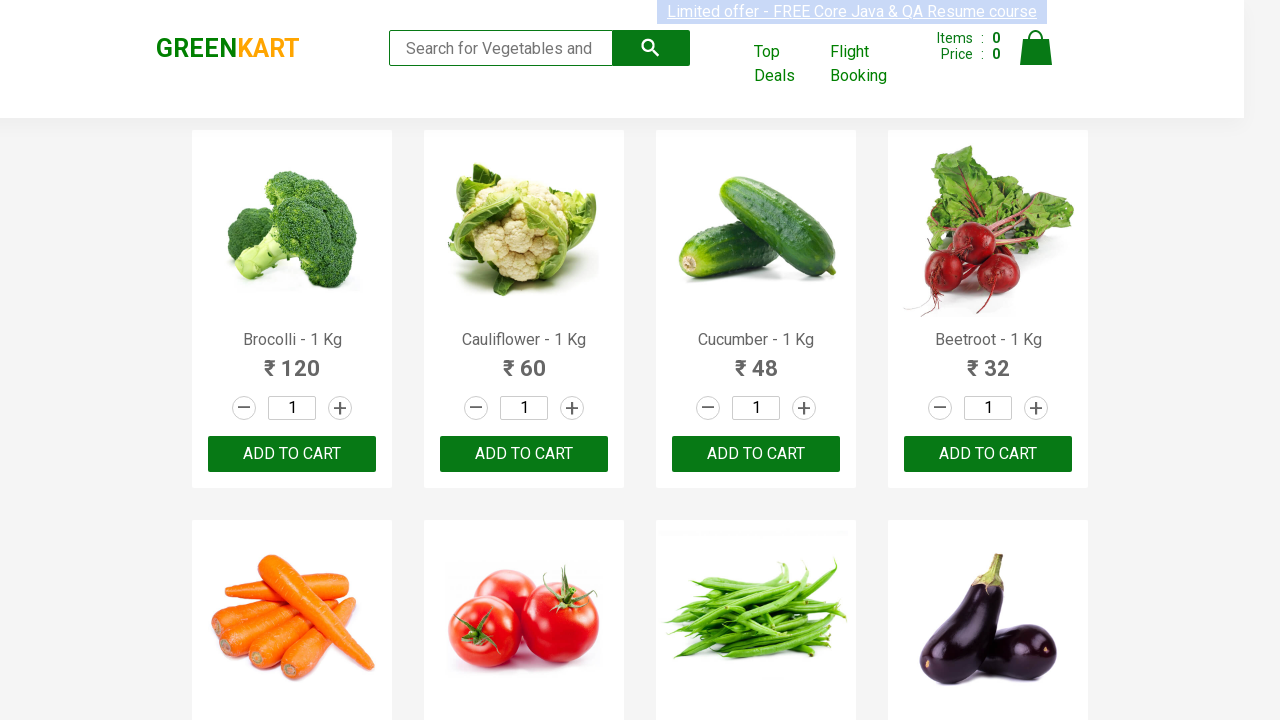

Waited for product names to load on GreenKart page
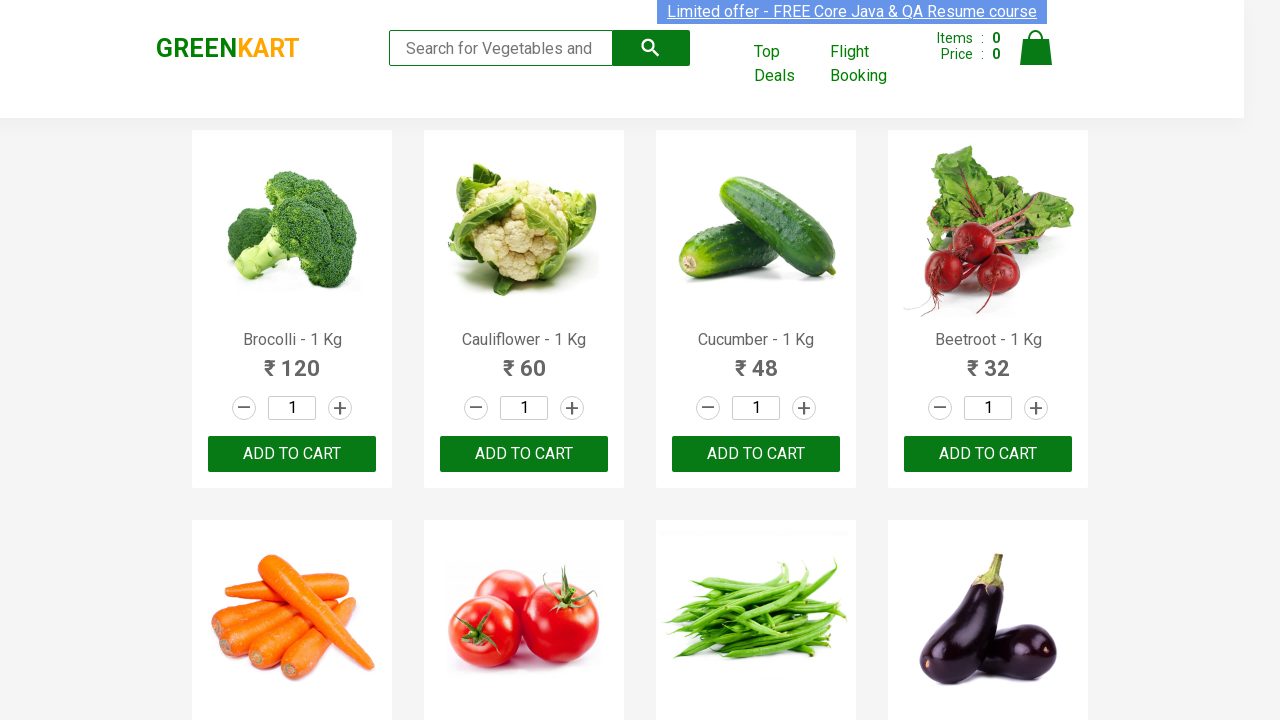

Retrieved all product name elements from page
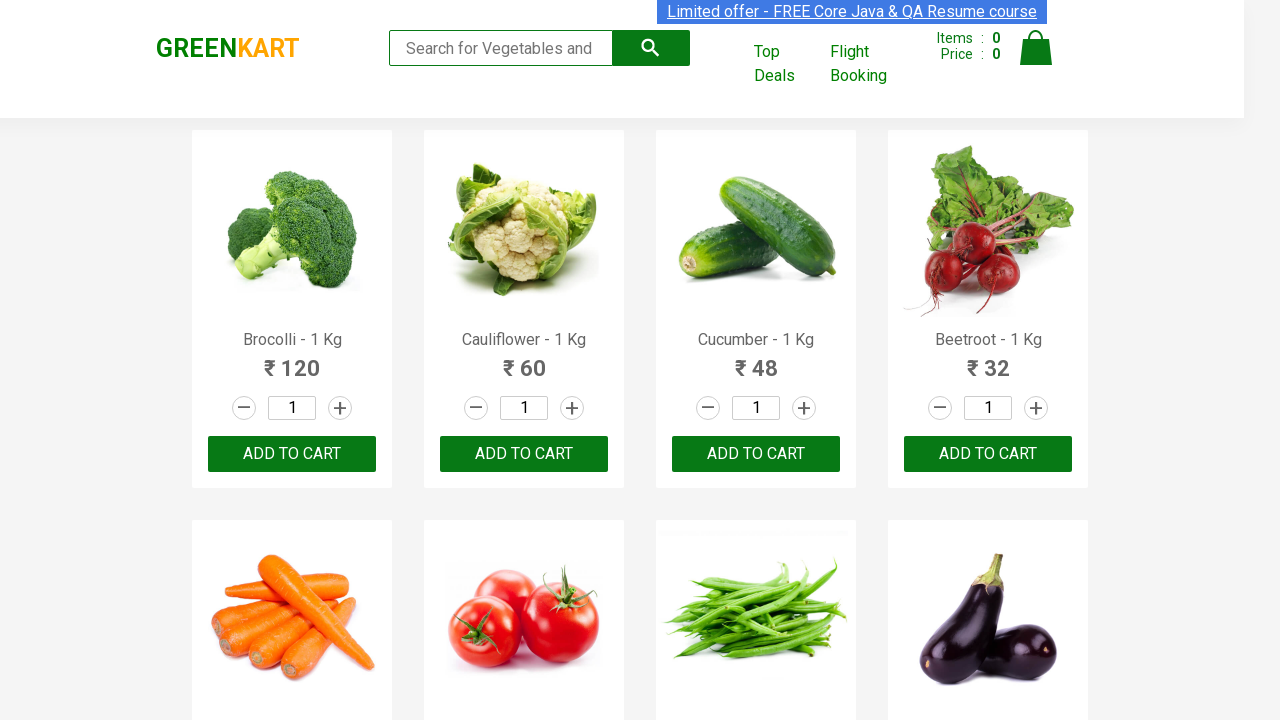

Retrieved all add to cart buttons from page
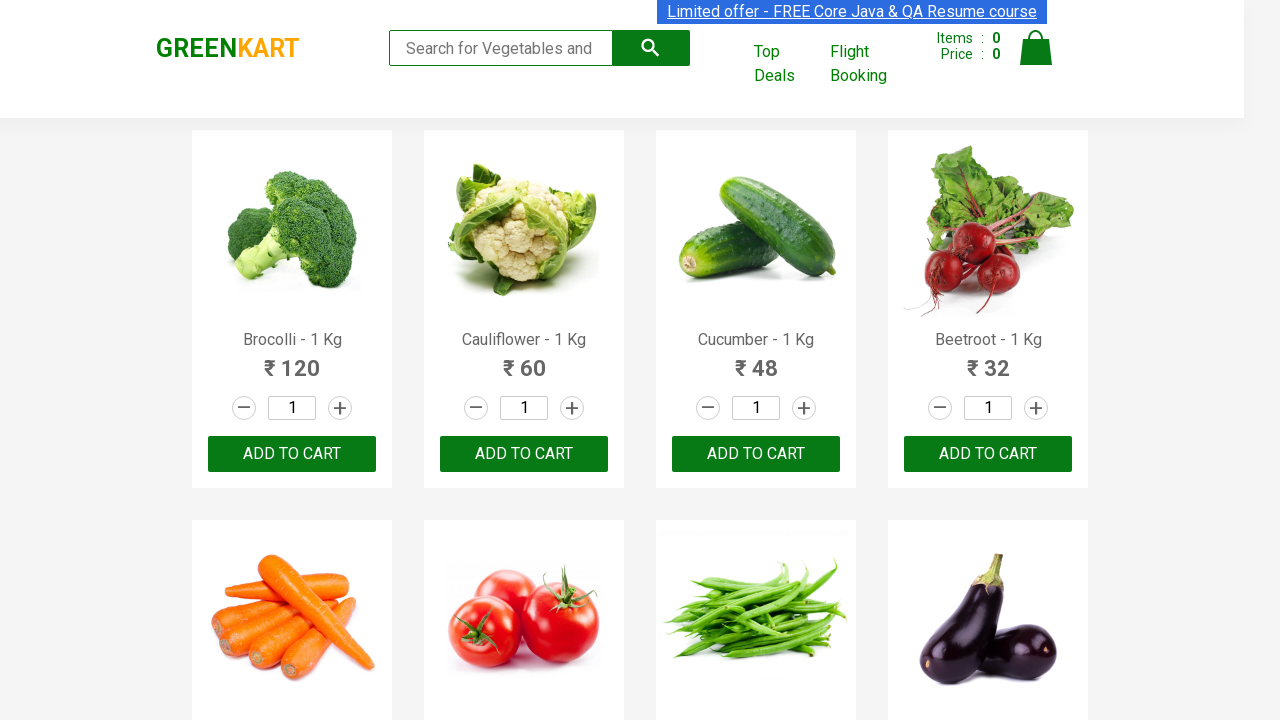

Clicked add to cart button for Brocolli at (292, 454) on xpath=//div[@class='product-action']/button >> nth=0
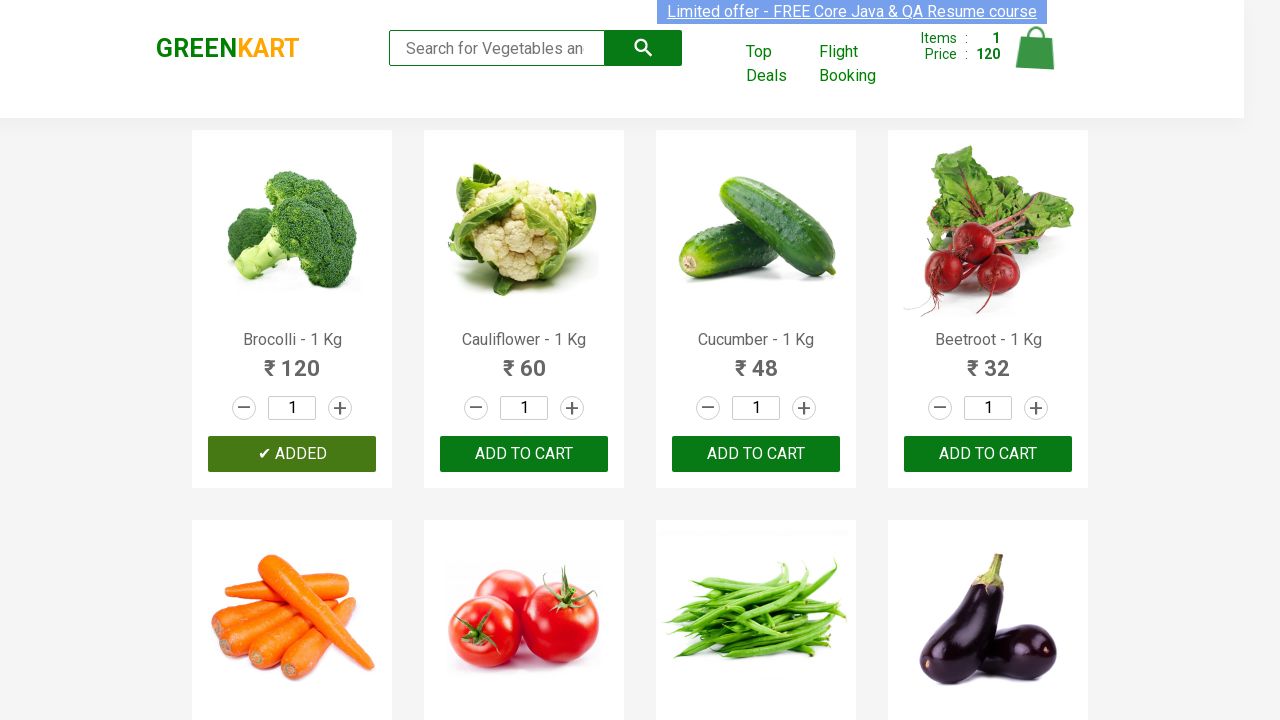

Clicked add to cart button for Cucumber at (756, 454) on xpath=//div[@class='product-action']/button >> nth=2
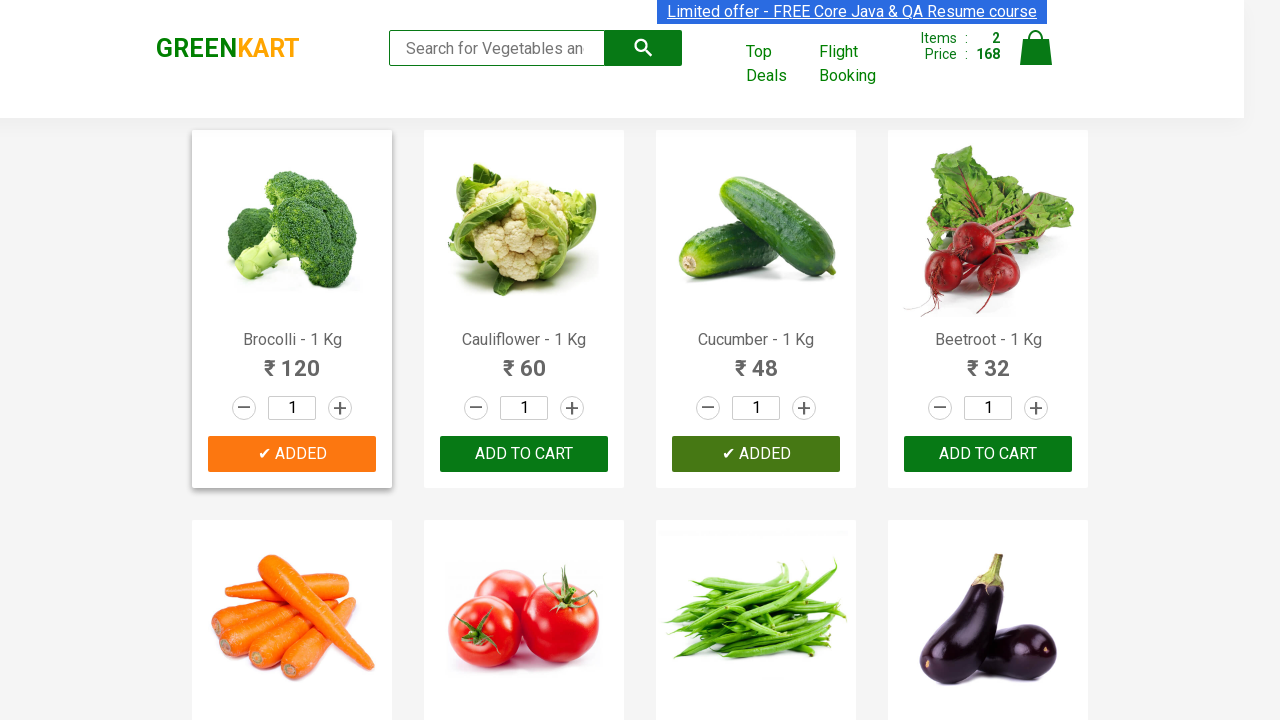

Clicked add to cart button for Beetroot at (988, 454) on xpath=//div[@class='product-action']/button >> nth=3
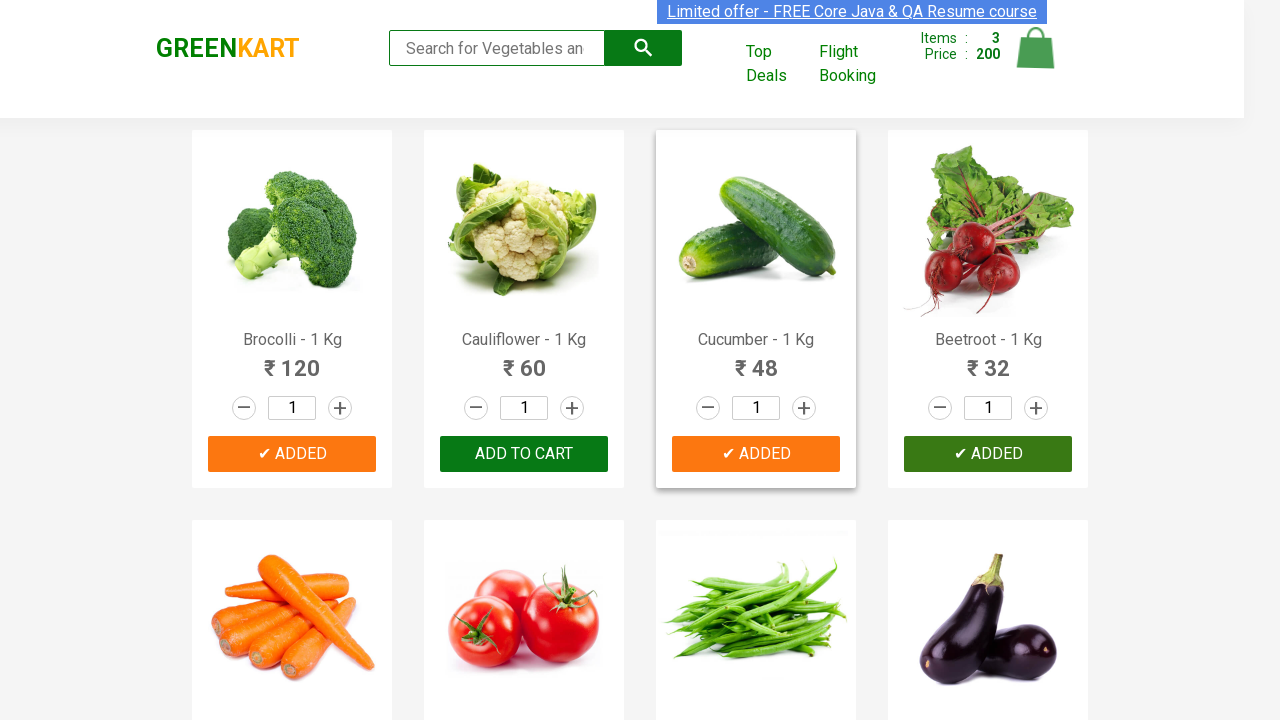

Successfully added all 3 items (Cucumber, Broccoli, Beetroot) to shopping cart
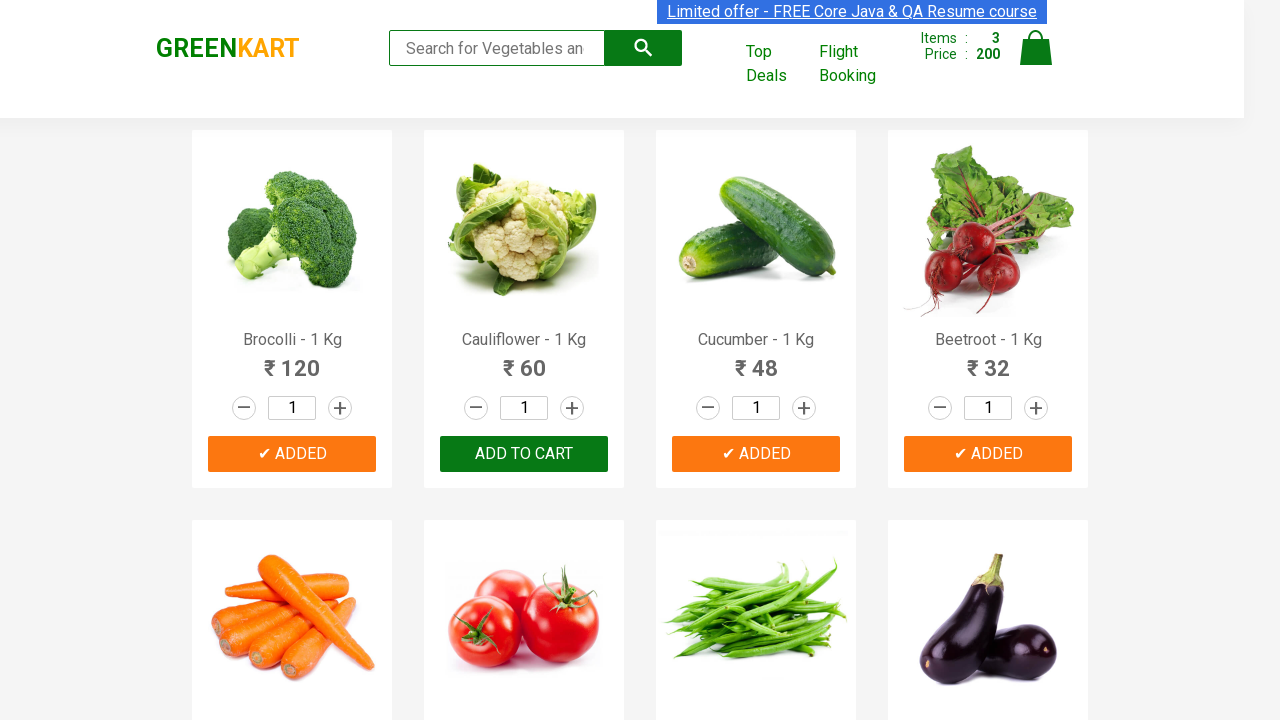

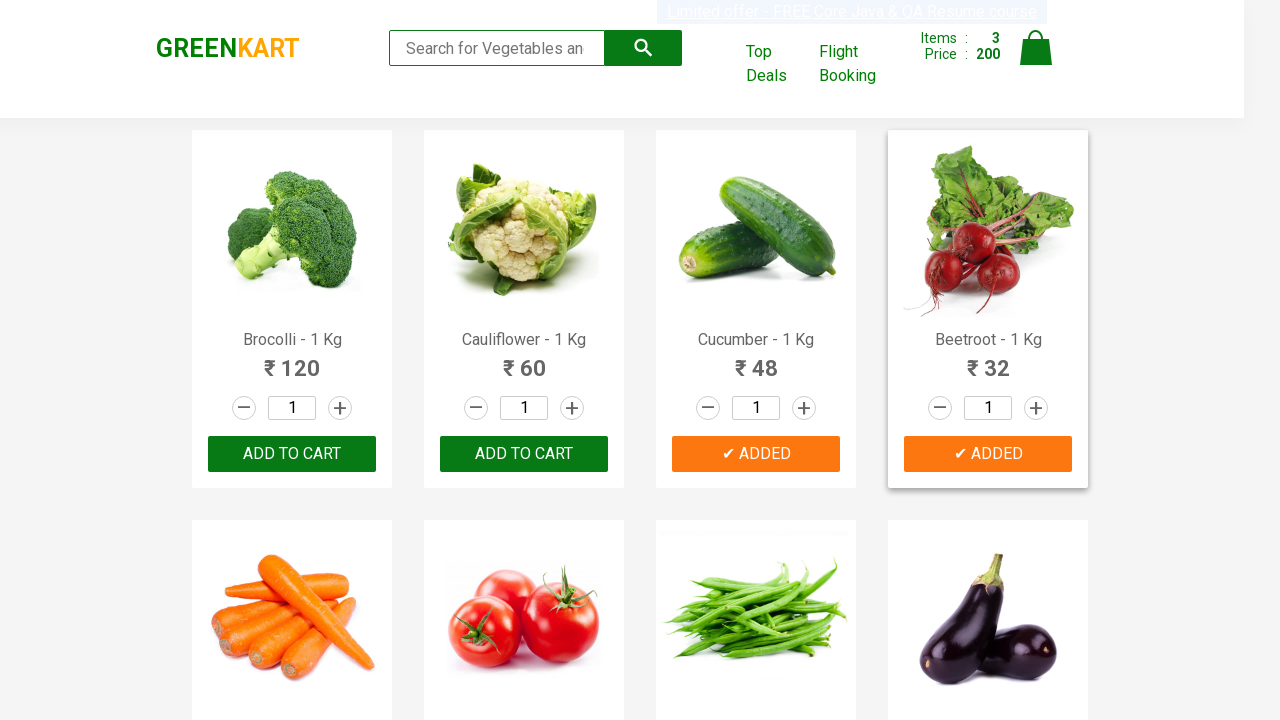